Tests editing a todo item by double-clicking to enter edit mode, filling new text, and pressing Enter

Starting URL: https://demo.playwright.dev/todomvc

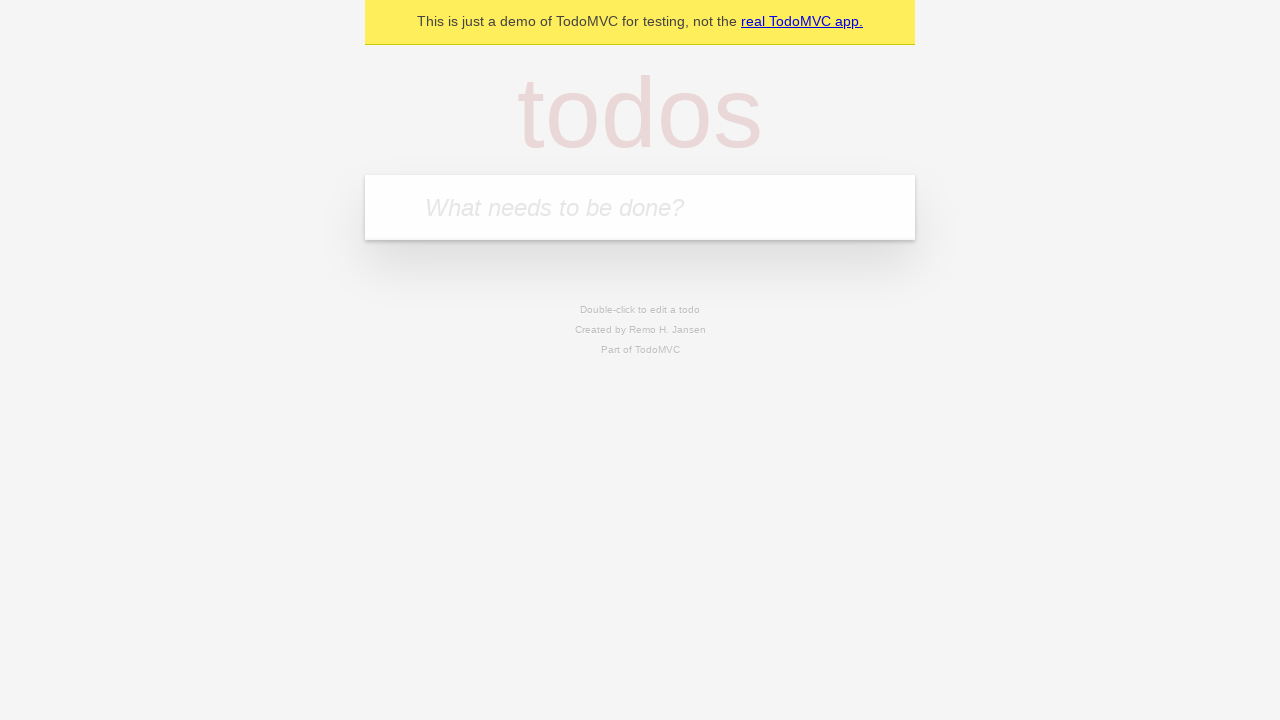

Filled todo input with 'buy some cheese' on internal:attr=[placeholder="What needs to be done?"i]
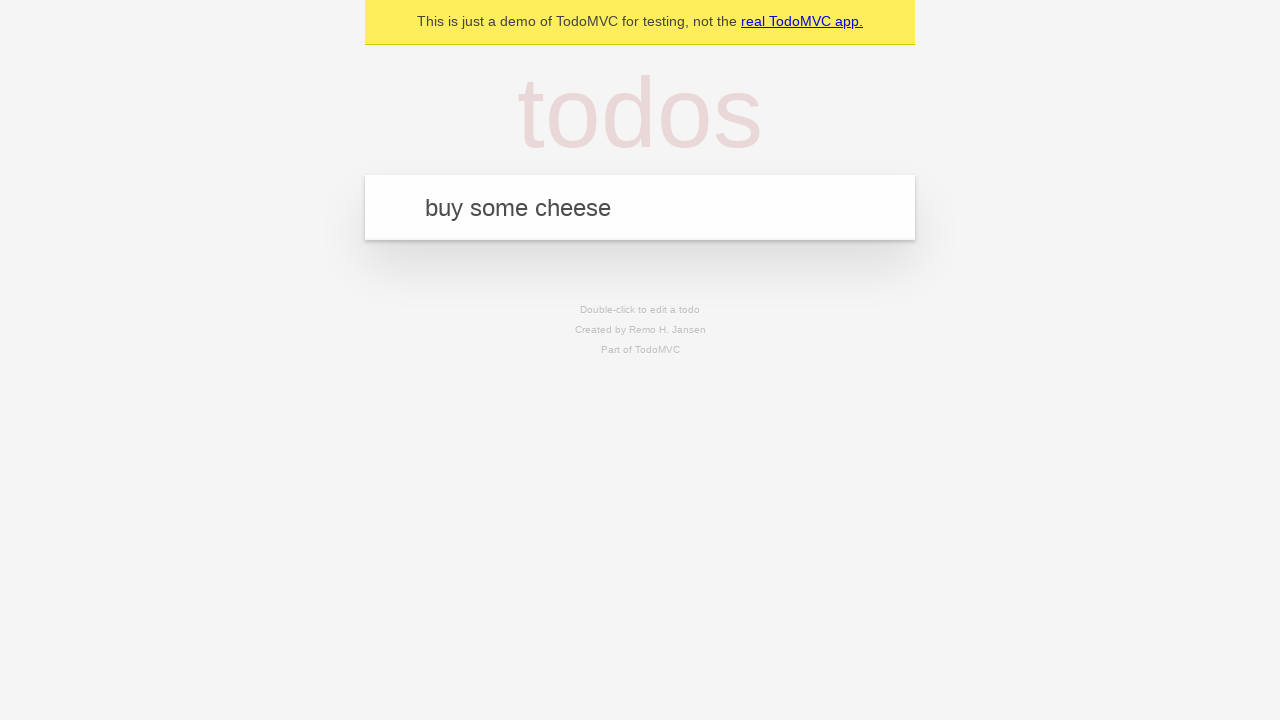

Pressed Enter to create first todo item on internal:attr=[placeholder="What needs to be done?"i]
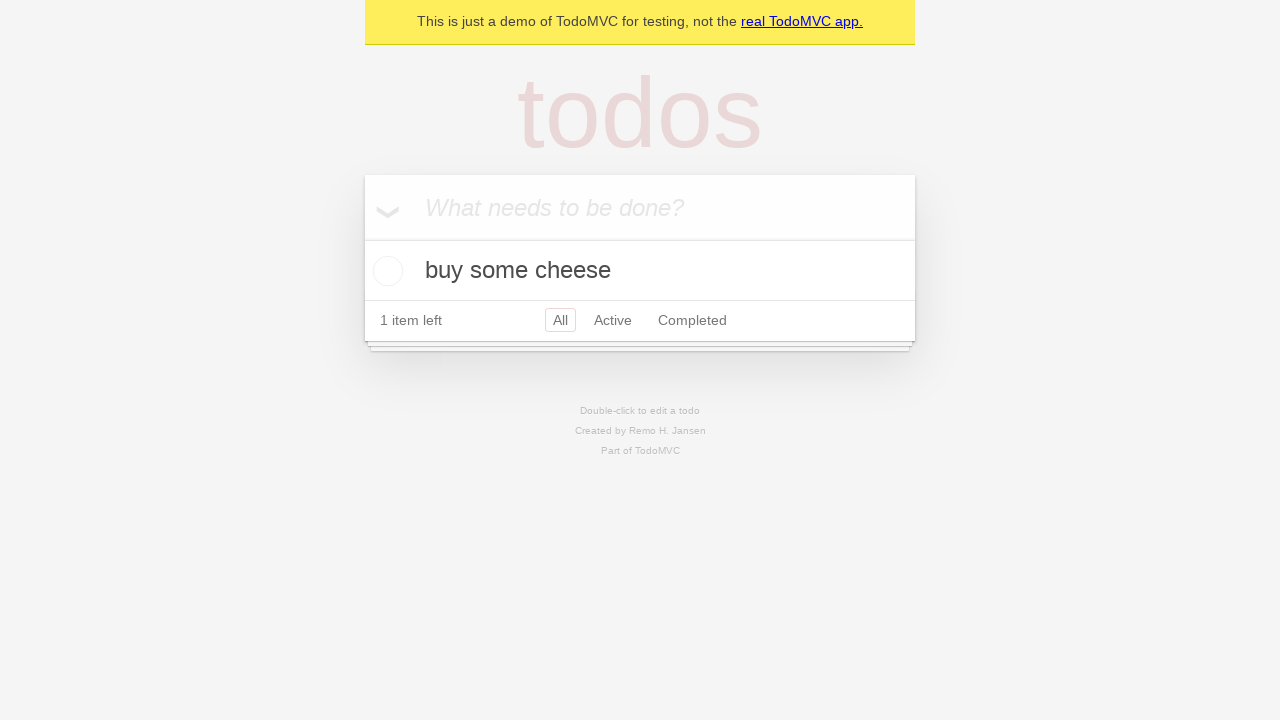

Filled todo input with 'feed the cat' on internal:attr=[placeholder="What needs to be done?"i]
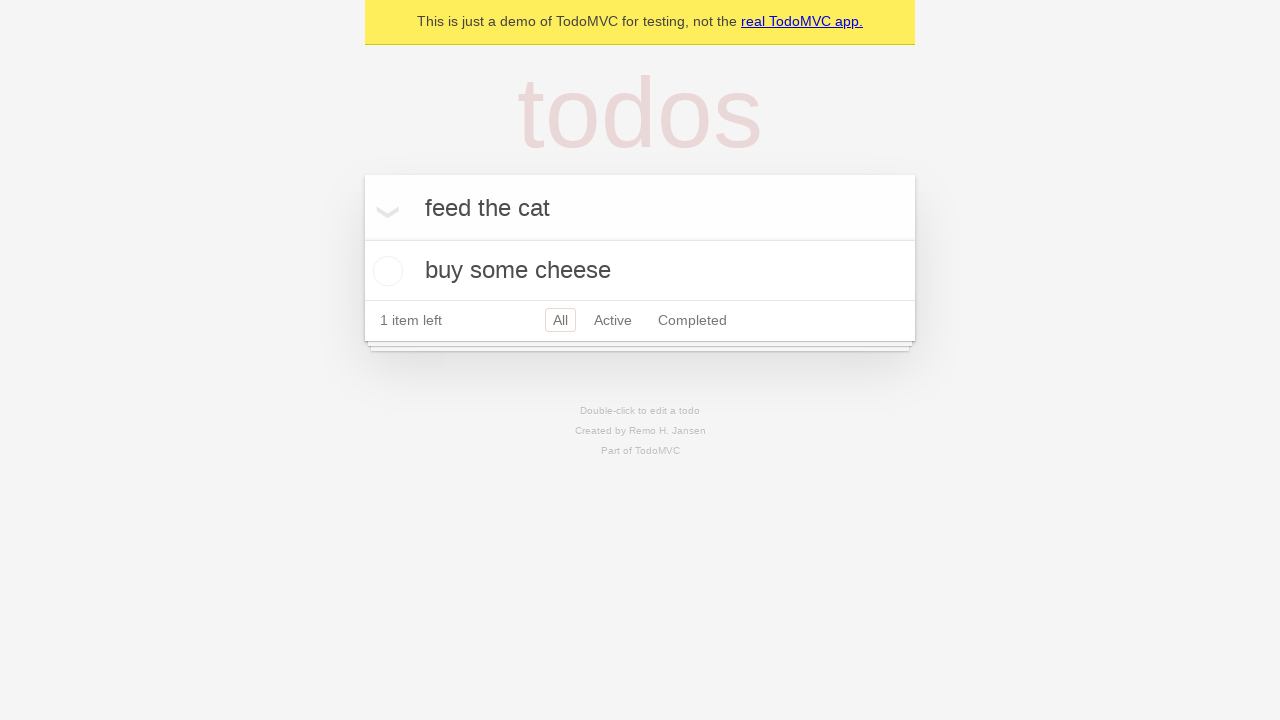

Pressed Enter to create second todo item on internal:attr=[placeholder="What needs to be done?"i]
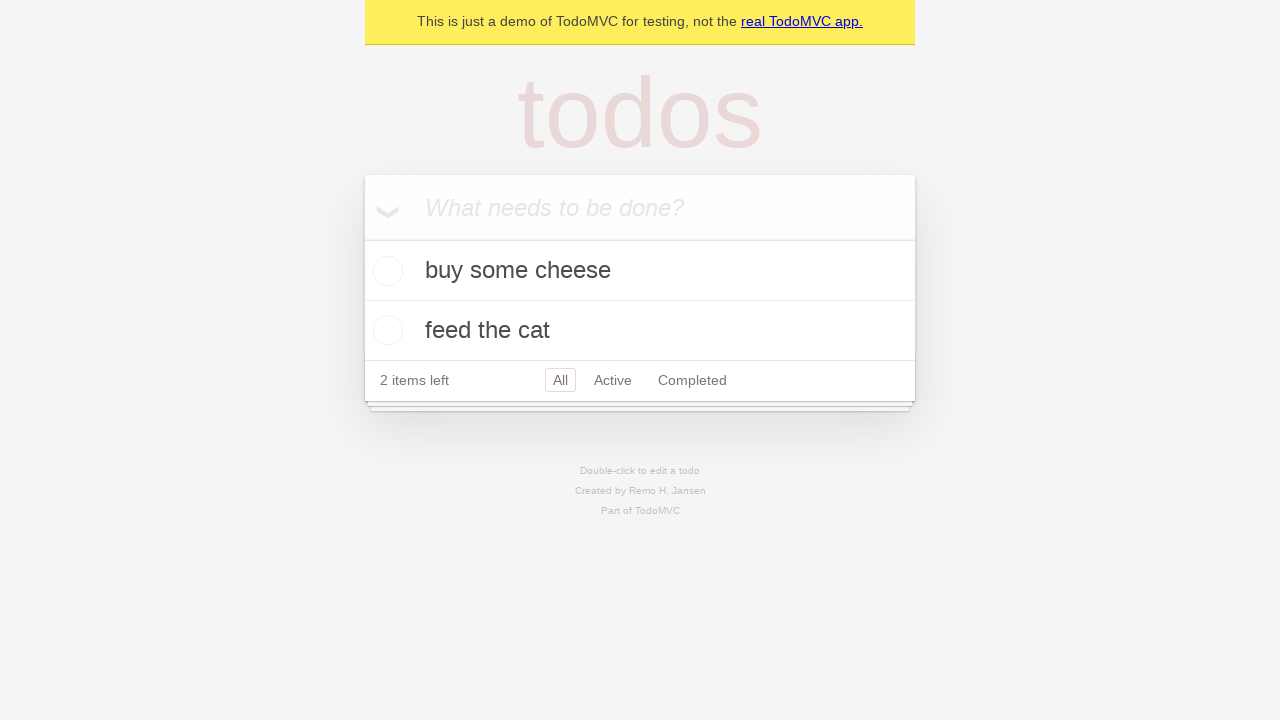

Filled todo input with 'book a doctors appointment' on internal:attr=[placeholder="What needs to be done?"i]
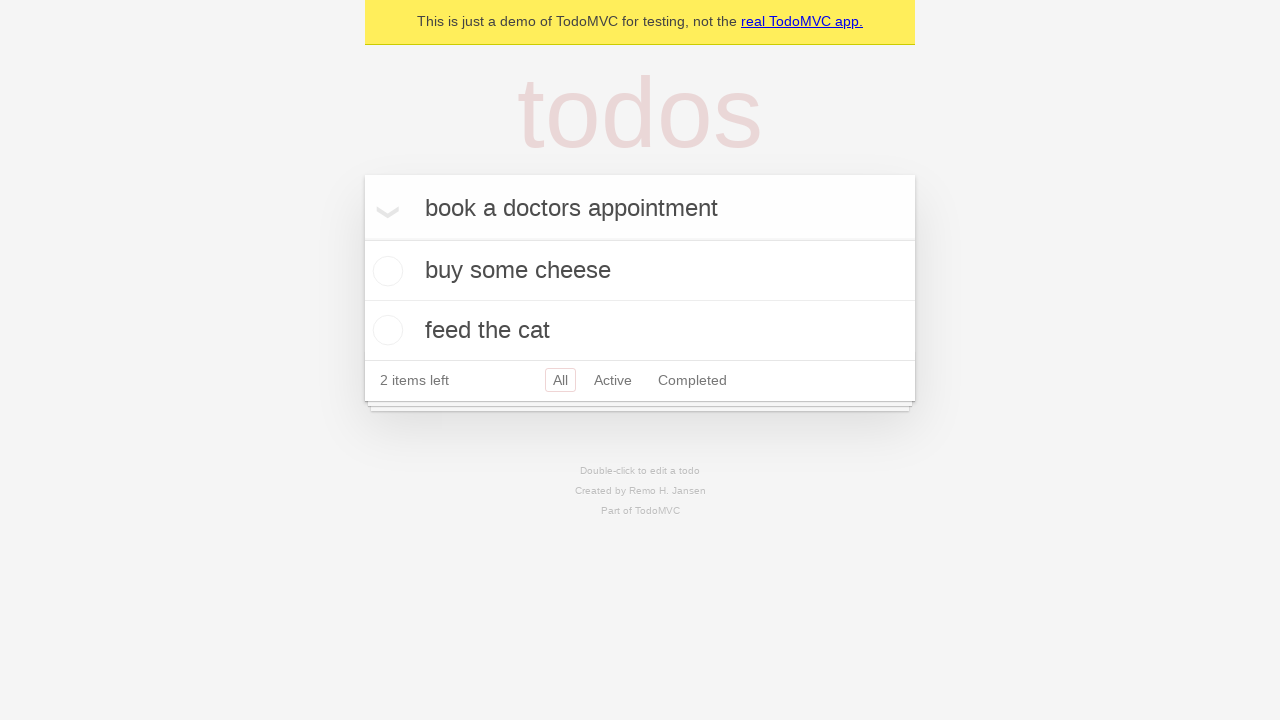

Pressed Enter to create third todo item on internal:attr=[placeholder="What needs to be done?"i]
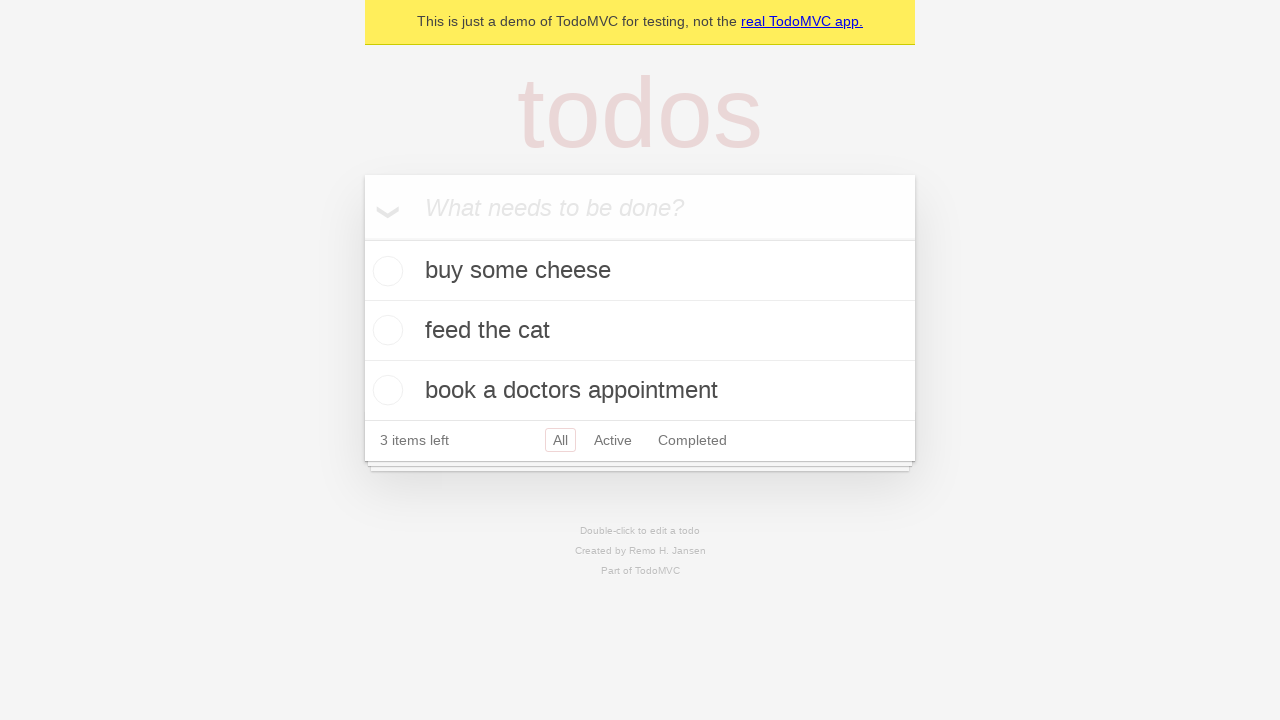

Located all todo items
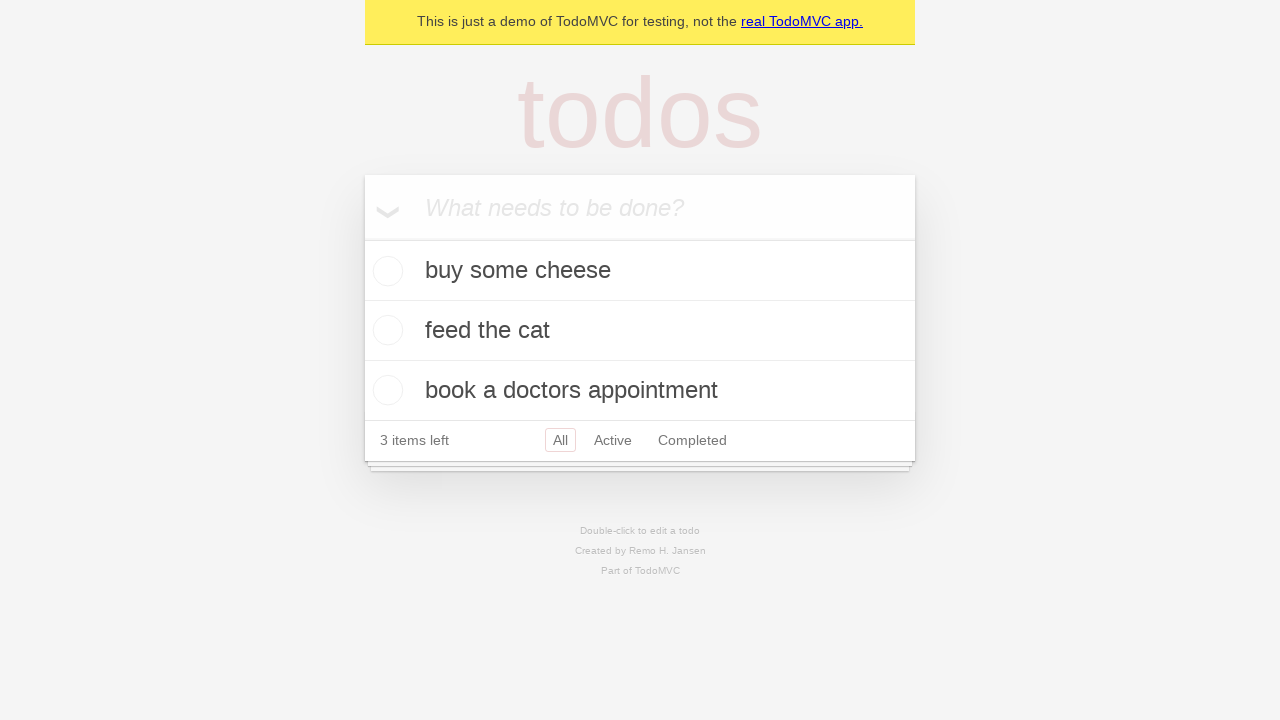

Selected second todo item
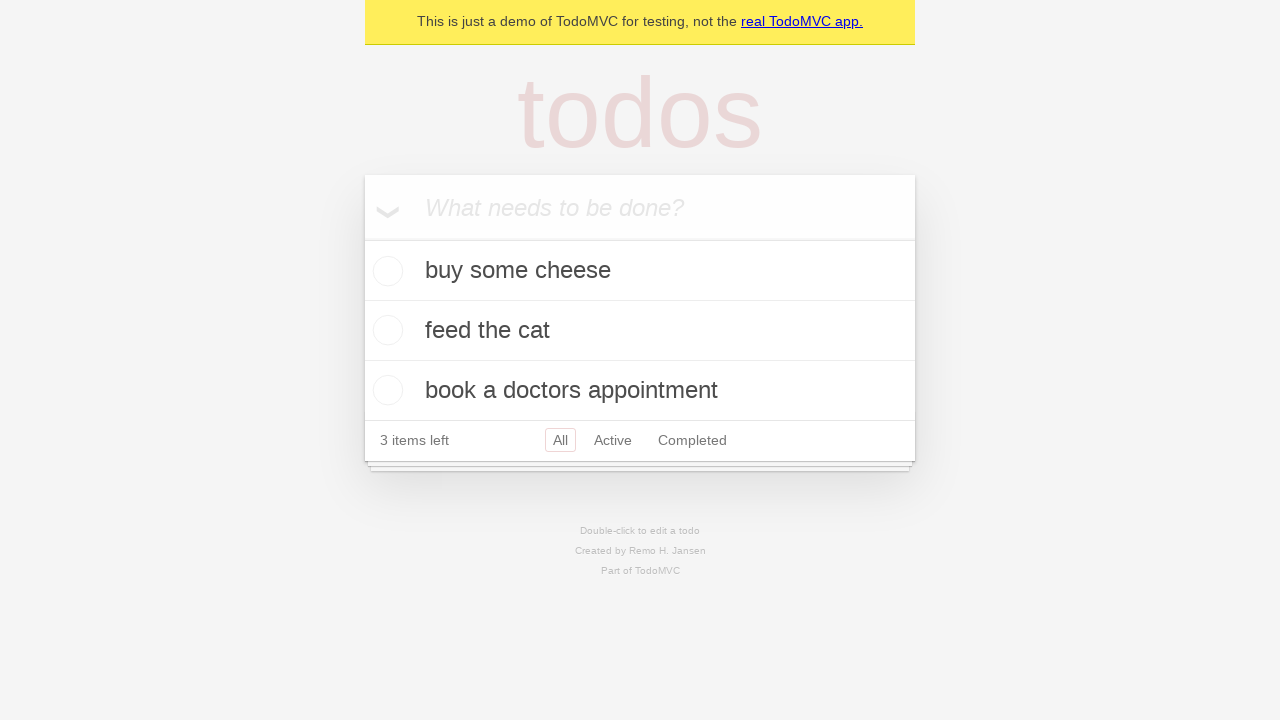

Double-clicked second todo item to enter edit mode at (640, 331) on internal:testid=[data-testid="todo-item"s] >> nth=1
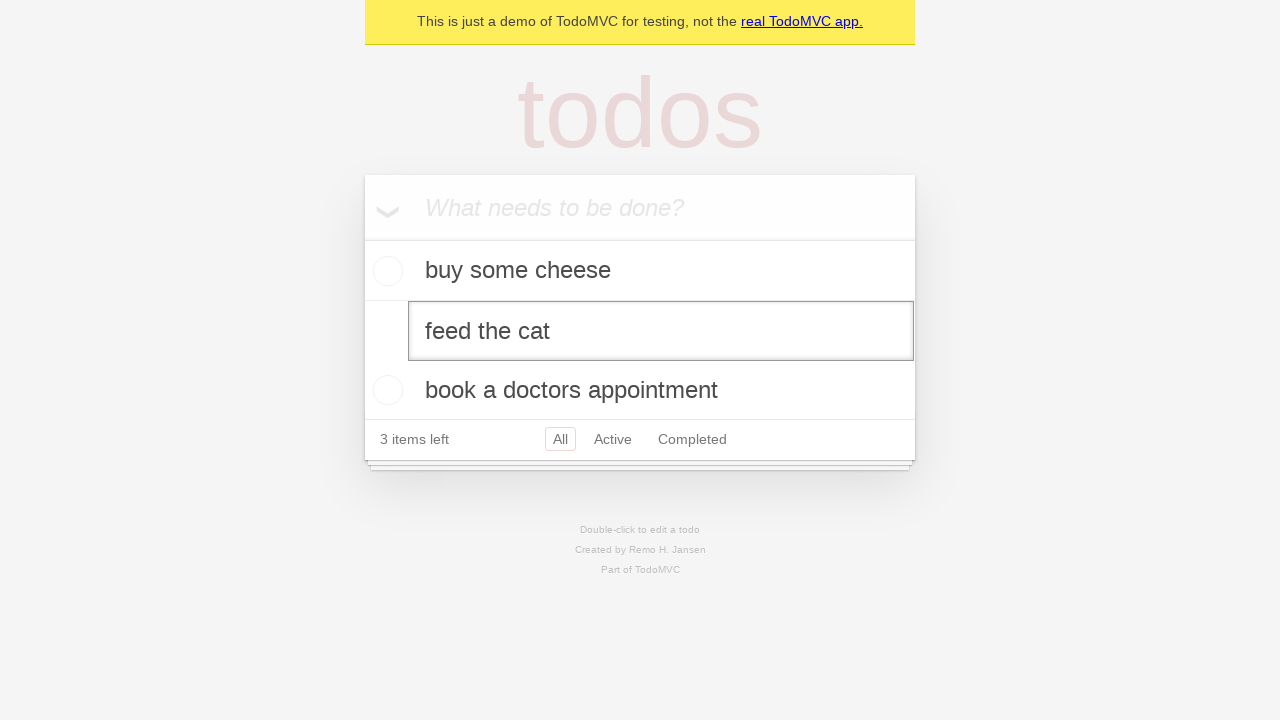

Filled edit textbox with 'buy some sausages' on internal:testid=[data-testid="todo-item"s] >> nth=1 >> internal:role=textbox[nam
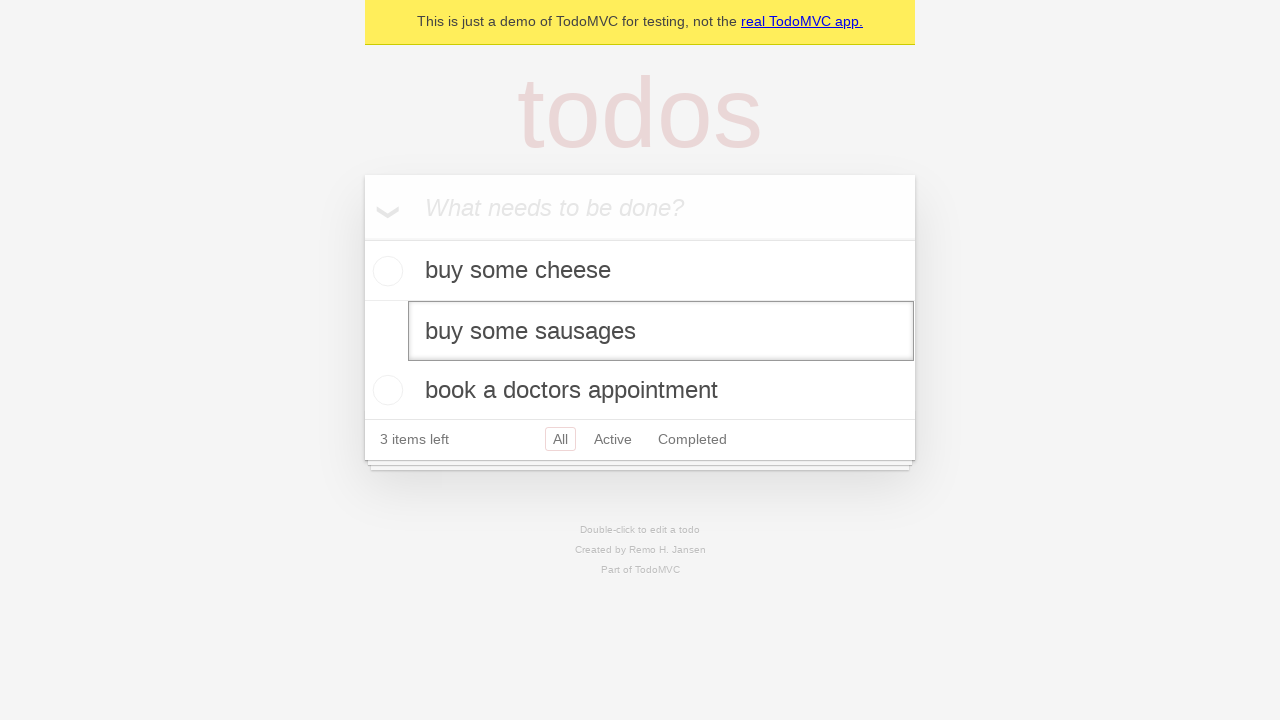

Pressed Enter to save edited todo item on internal:testid=[data-testid="todo-item"s] >> nth=1 >> internal:role=textbox[nam
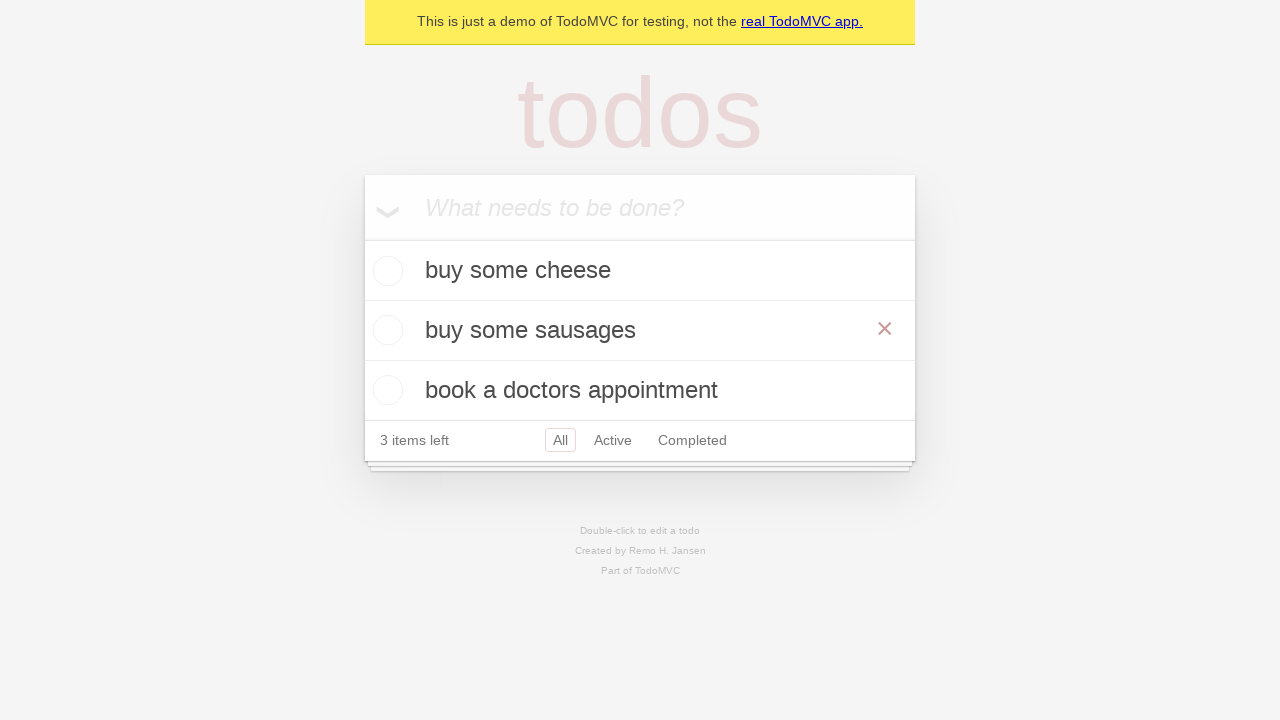

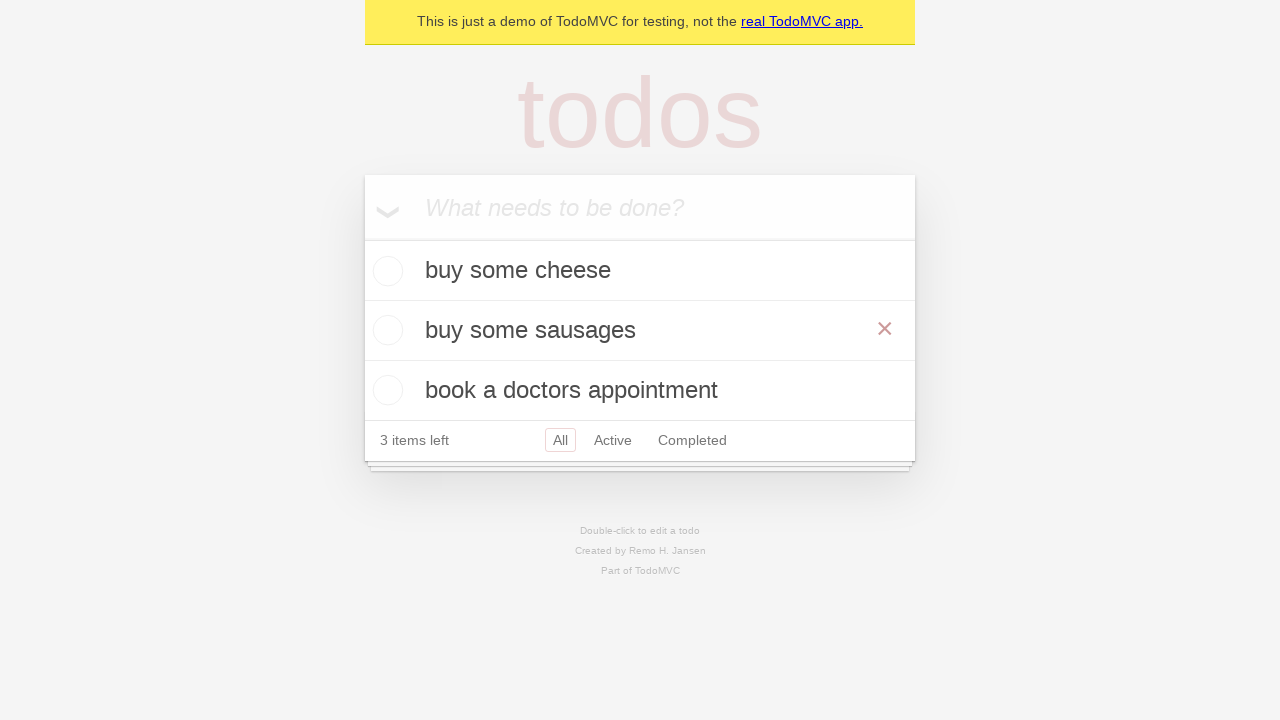